Tests an explicit wait scenario by waiting for a price element to show "$100", then clicking a book button, reading a value, calculating a mathematical result (log of absolute value of 12 times sine of the input), entering the answer, and submitting.

Starting URL: http://suninjuly.github.io/explicit_wait2.html

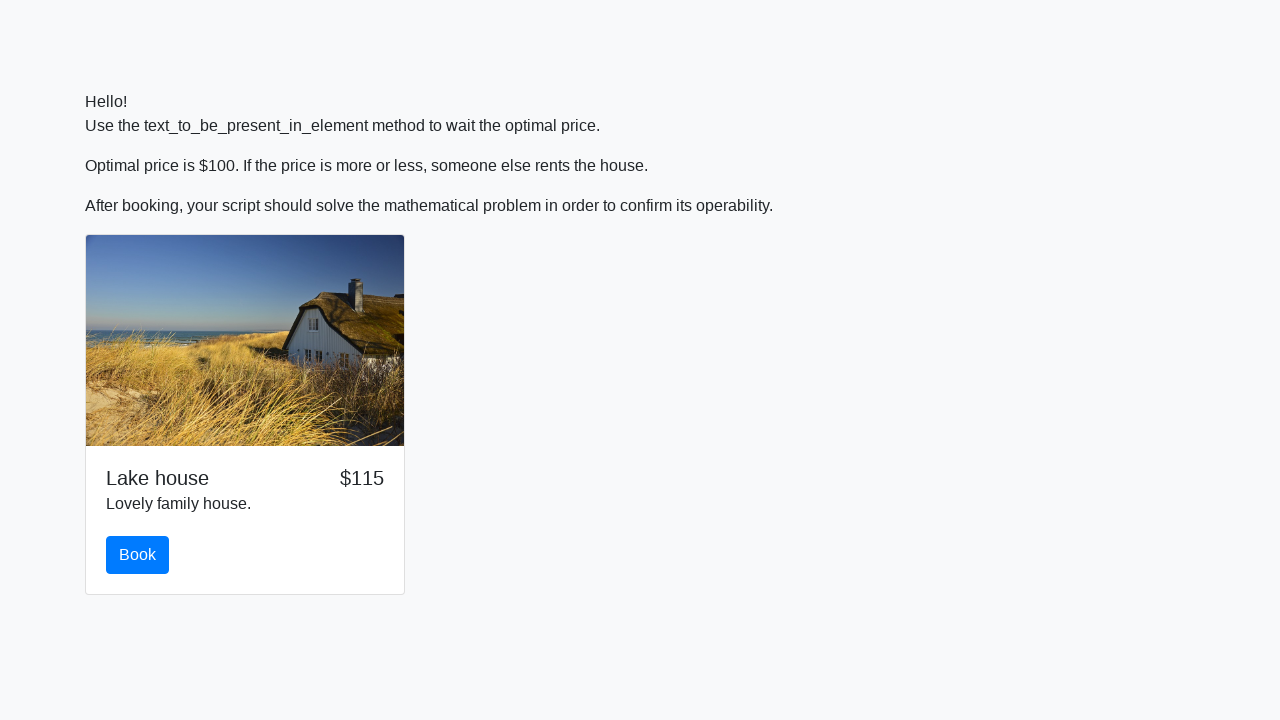

Waited for price element to show $100
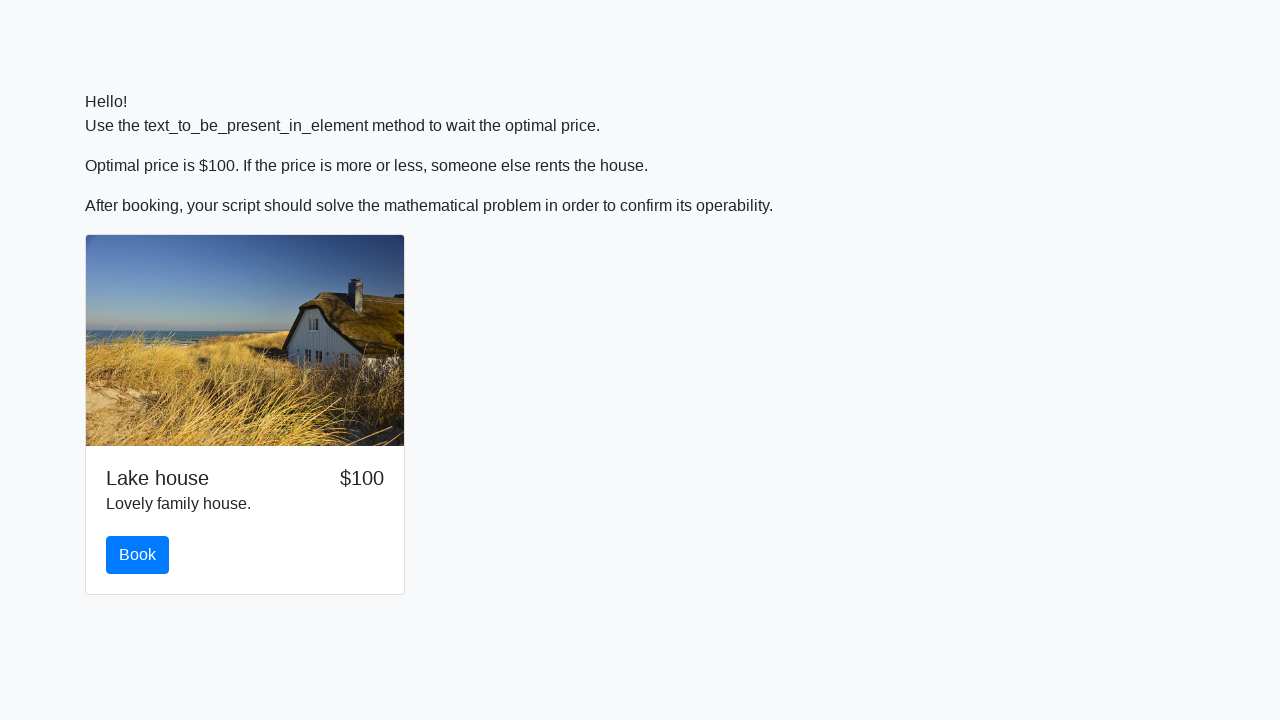

Clicked the book button at (138, 555) on #book
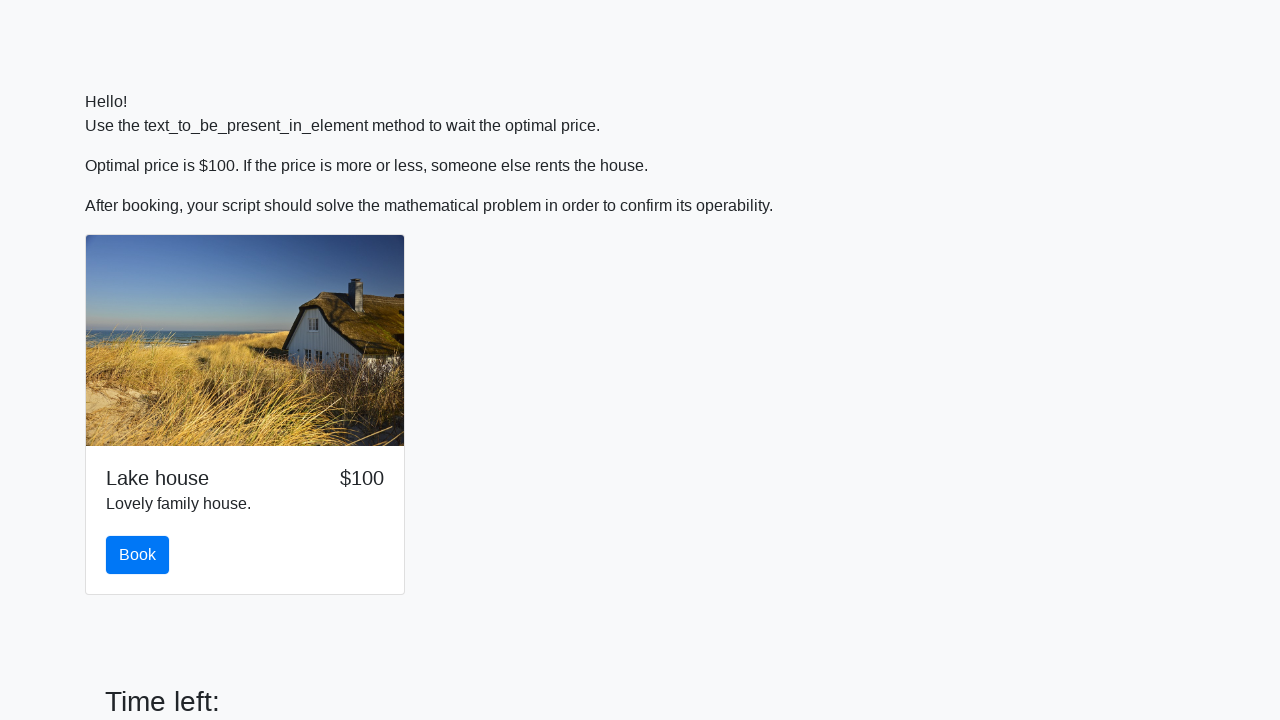

Retrieved input value: 475
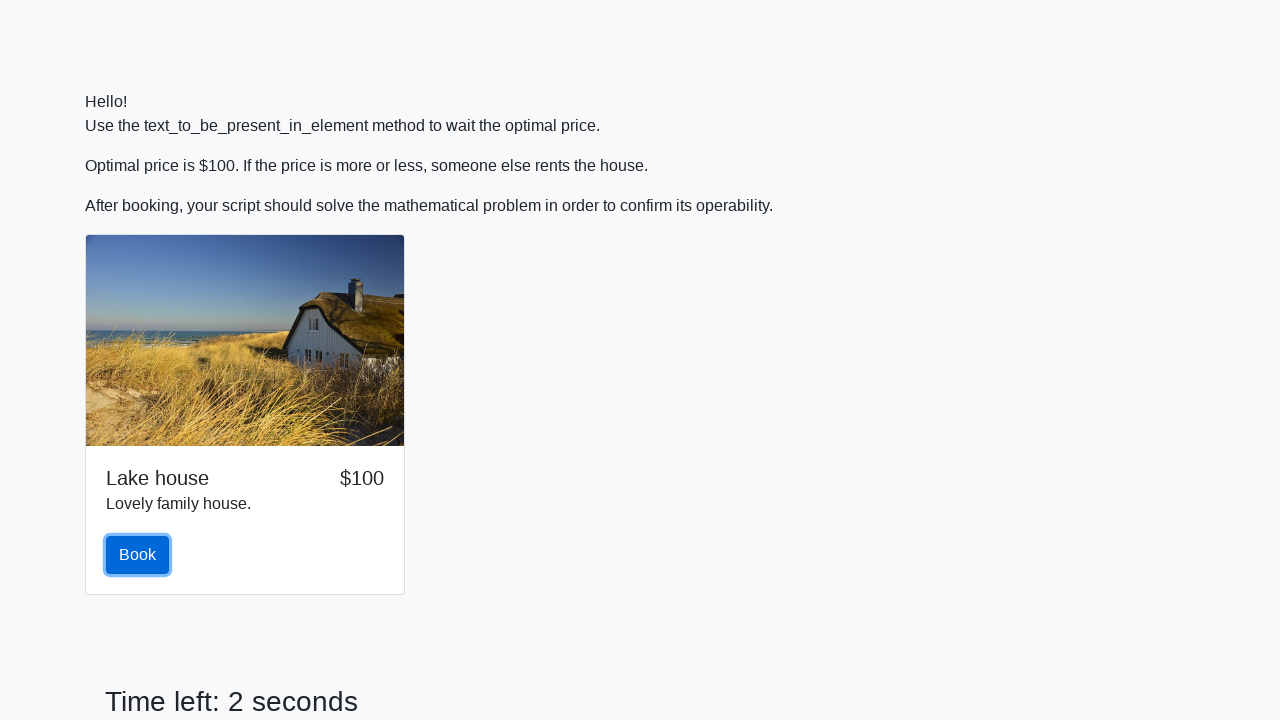

Calculated answer using formula log(abs(12*sin(475))): 1.9412749549630826
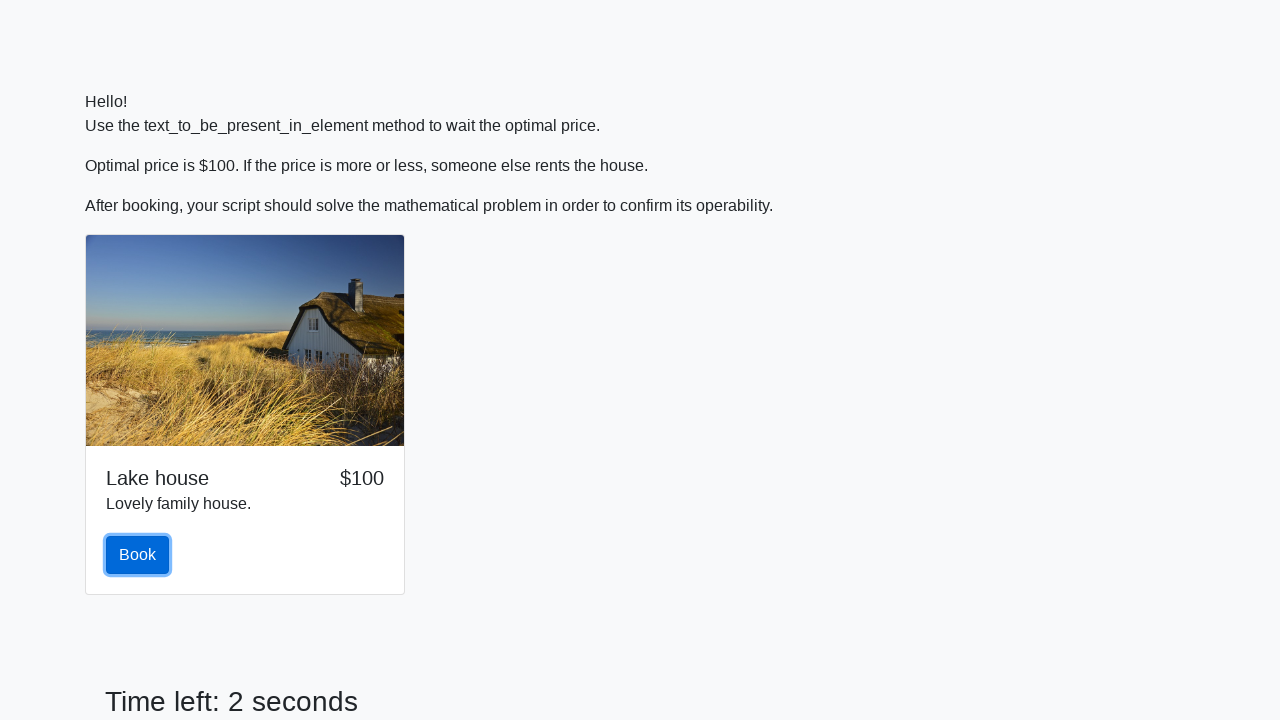

Filled answer field with calculated value: 1.9412749549630826 on #answer
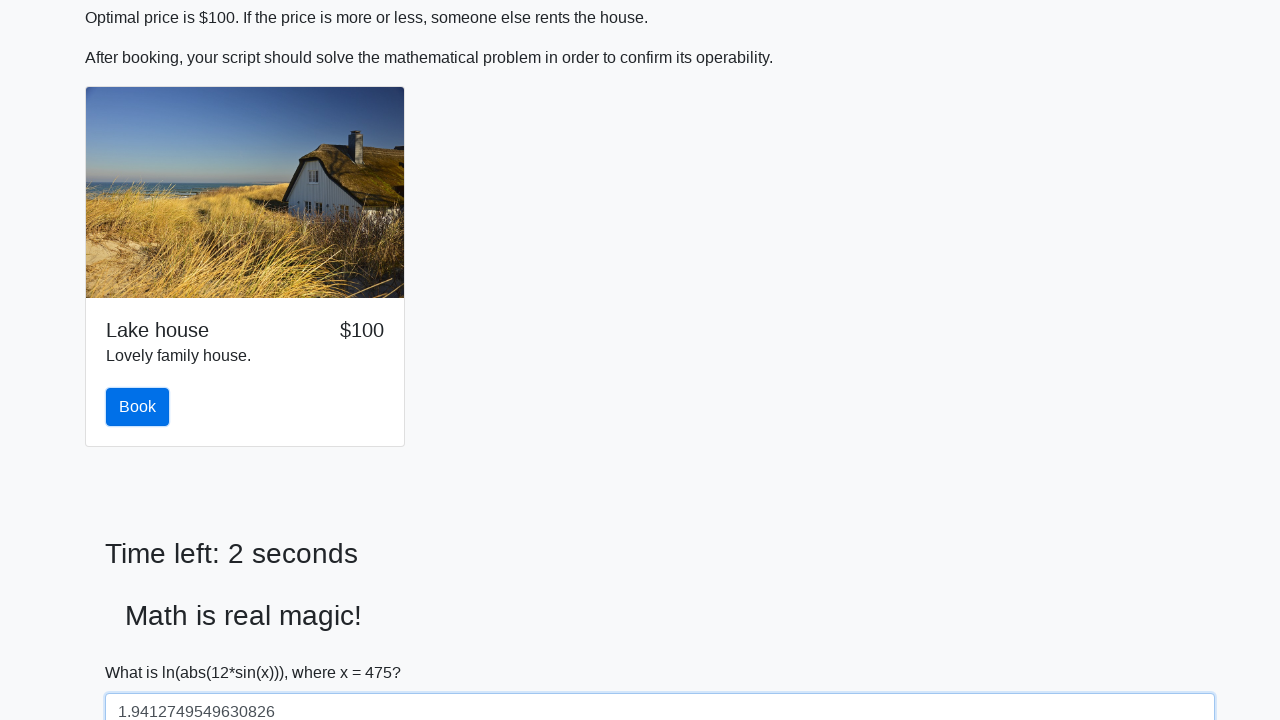

Clicked the solve button to submit the answer at (143, 651) on #solve
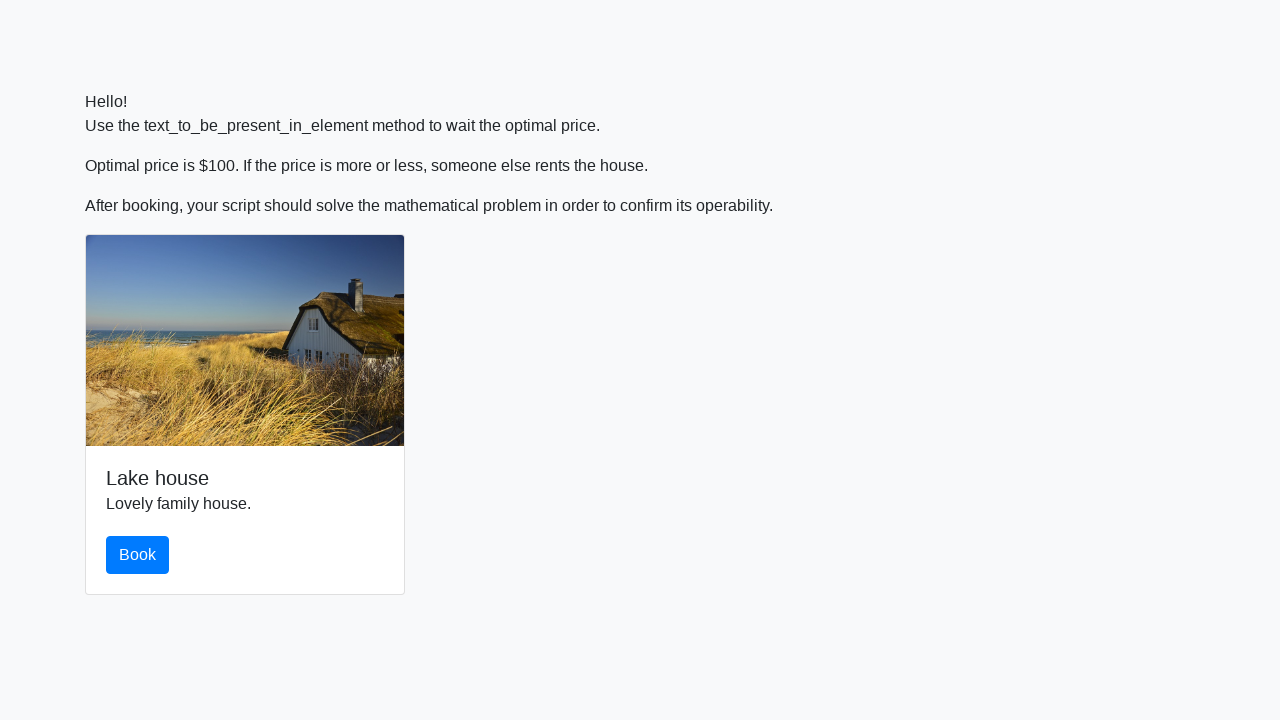

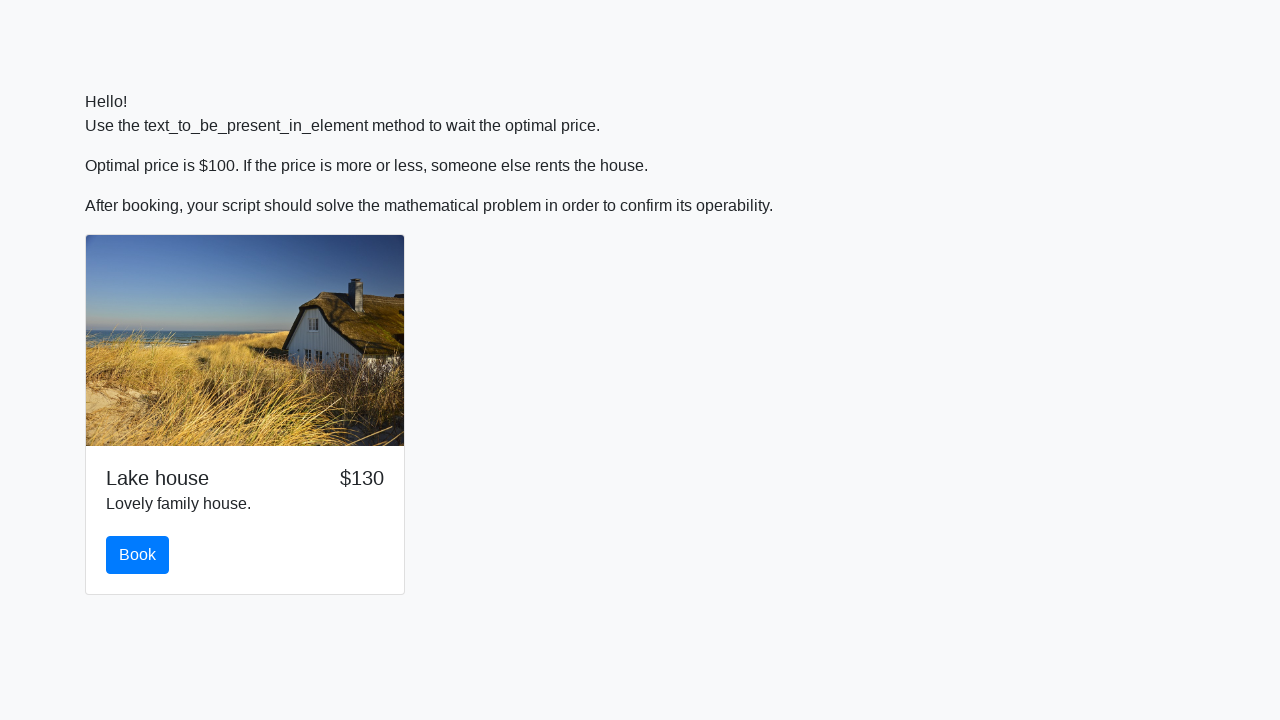